Navigates to Oracle JDK download page and clicks on a download link, then uses JavaScript to click a potentially disabled download button

Starting URL: https://www.oracle.com/in/java/technologies/javase/jdk11-archive-downloads.html

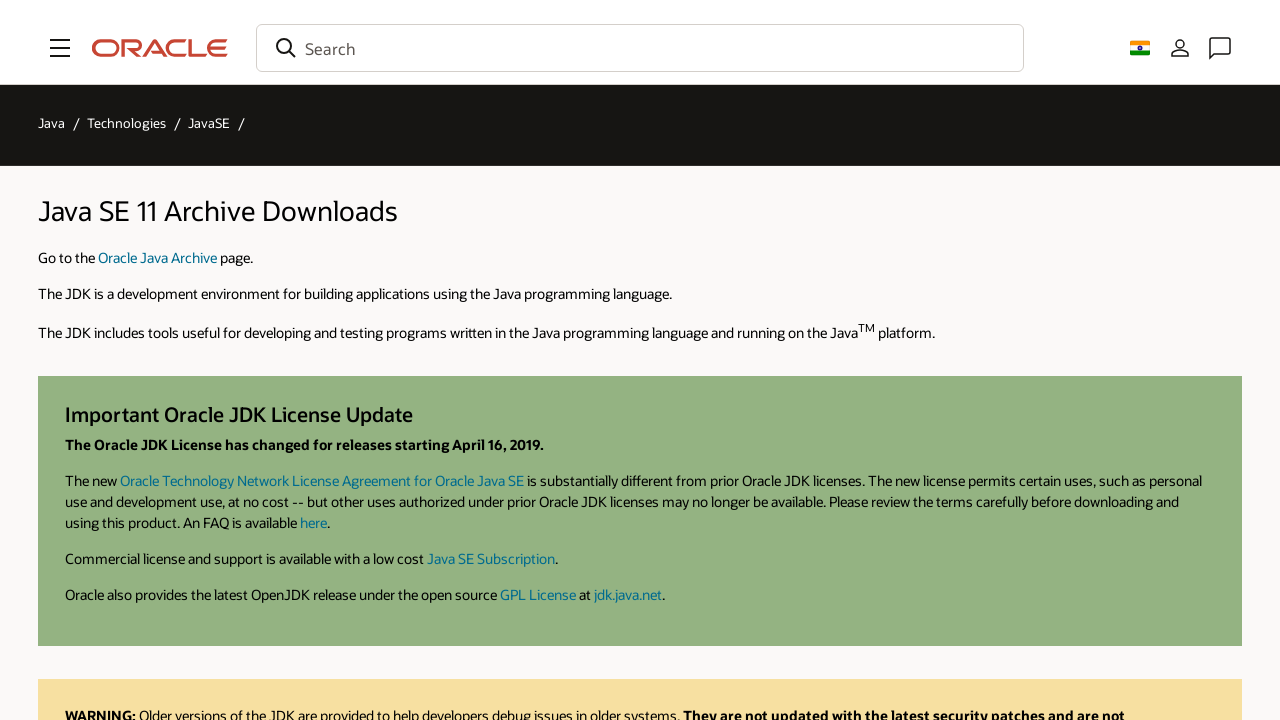

Clicked on JDK 11.0.19 Windows x64 download link at (993, 361) on a:text('jdk-11.0.19_windows-x64_bin.zip')
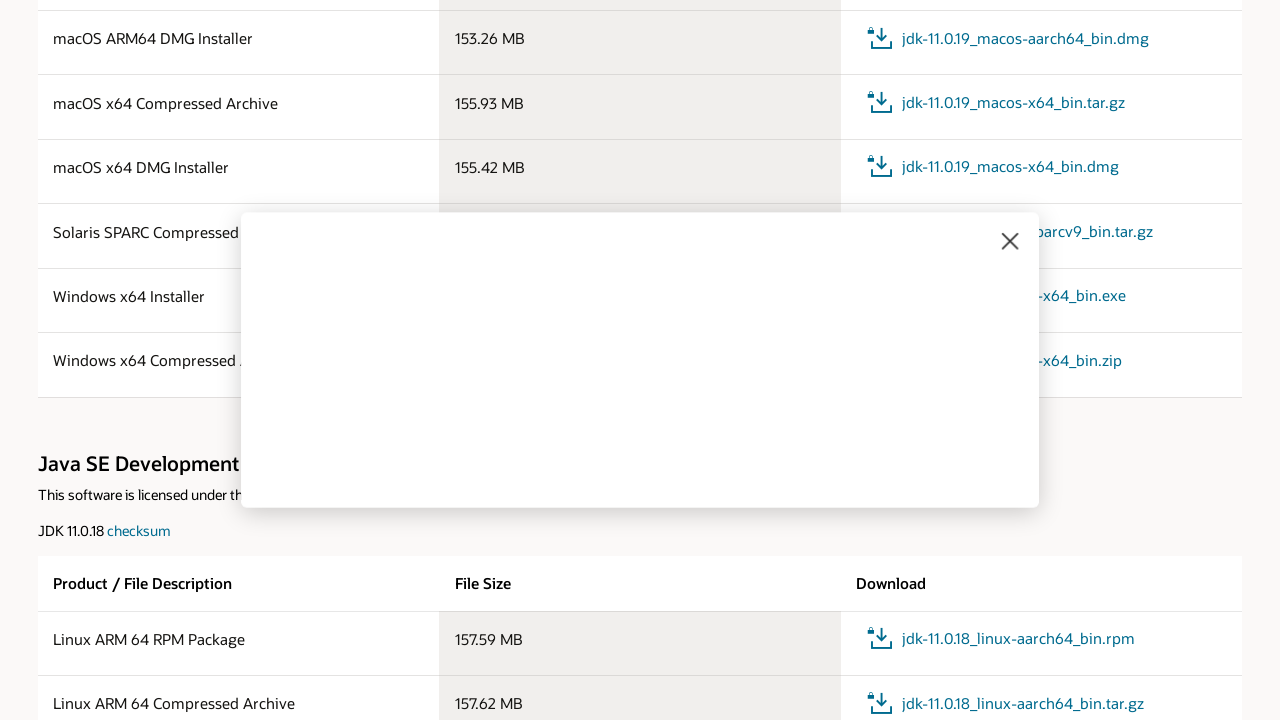

Located the download button element
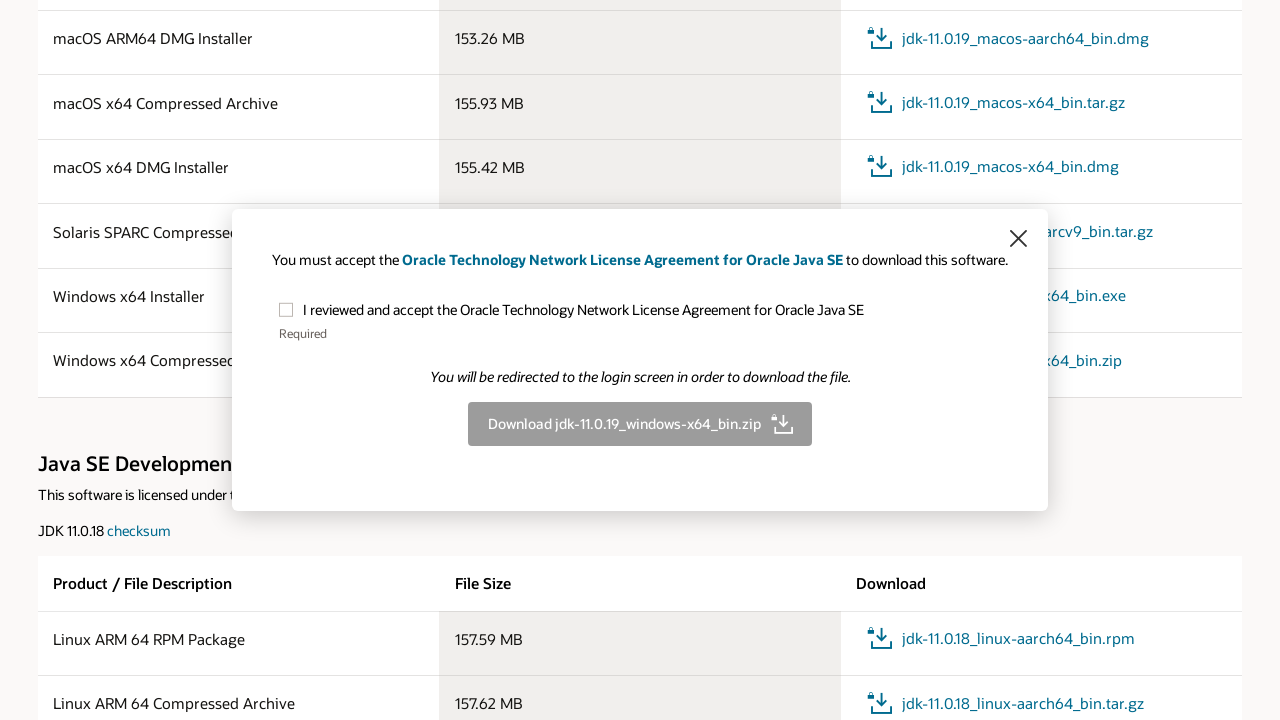

Executed JavaScript to click the download button, bypassing any disabled state
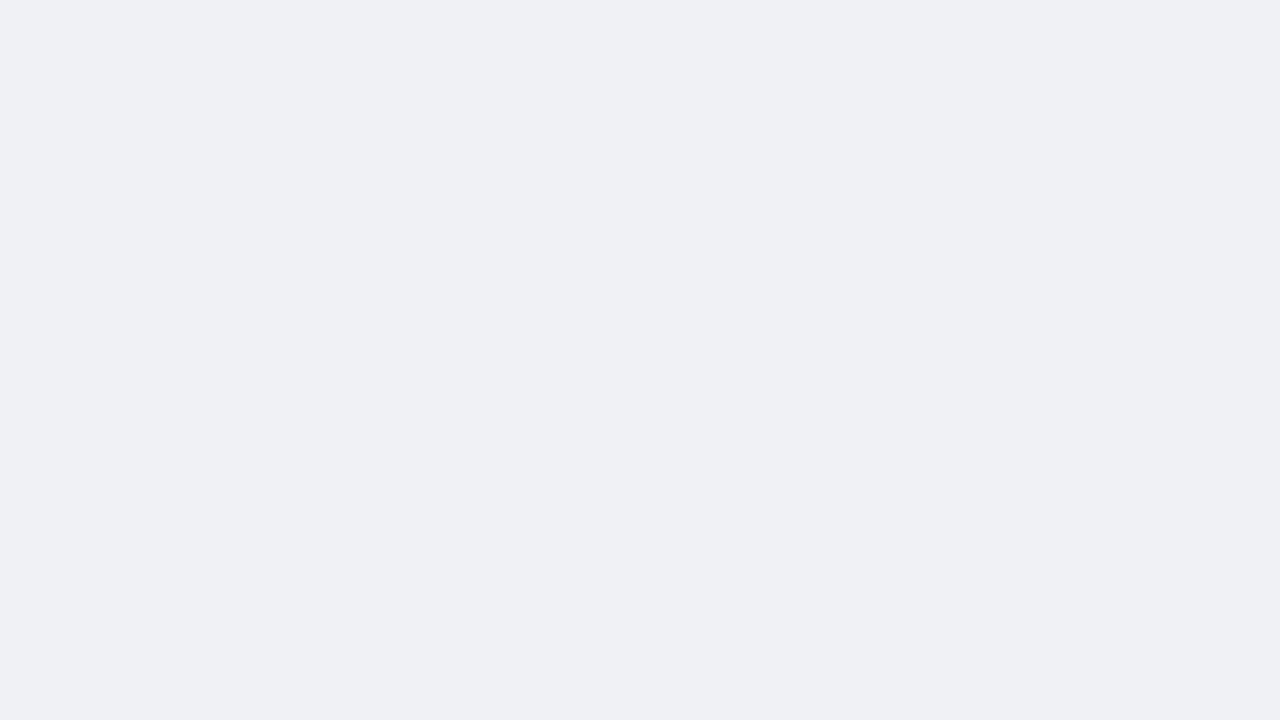

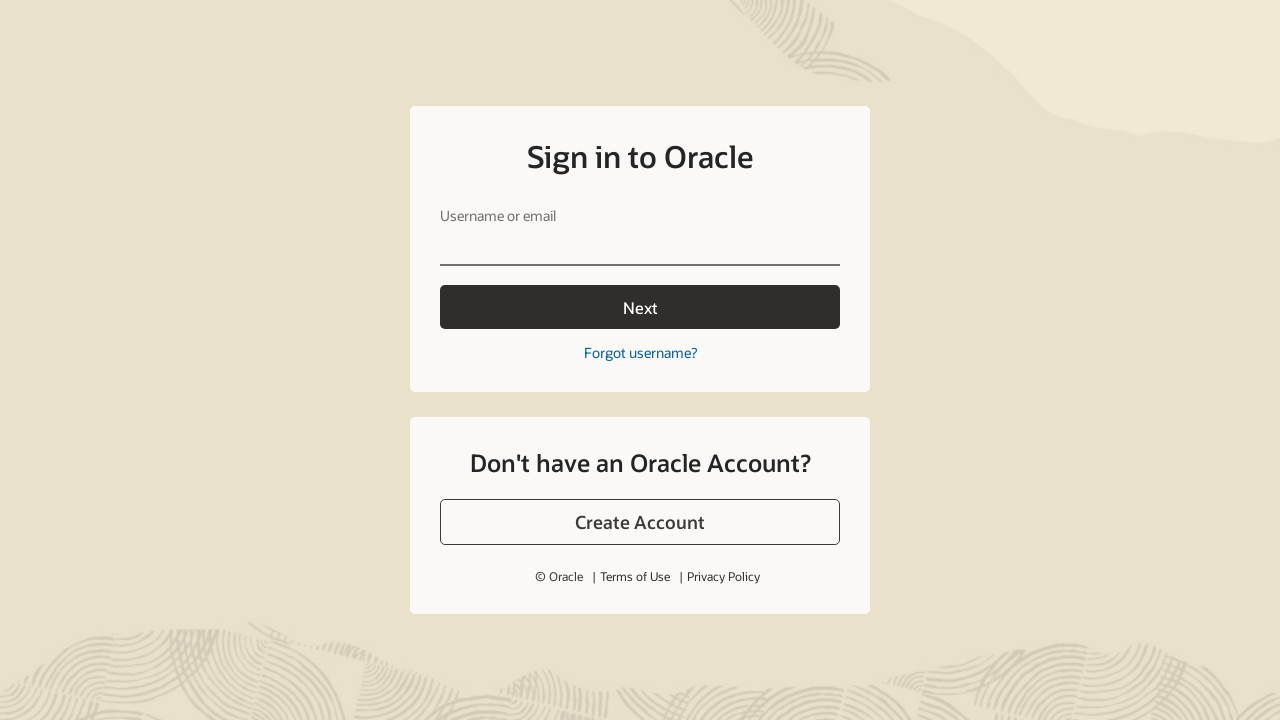